Tests double-click functionality and verifies the expected text appears after double-clicking

Starting URL: https://atidcollege.co.il/Xamples/ex_actions.html

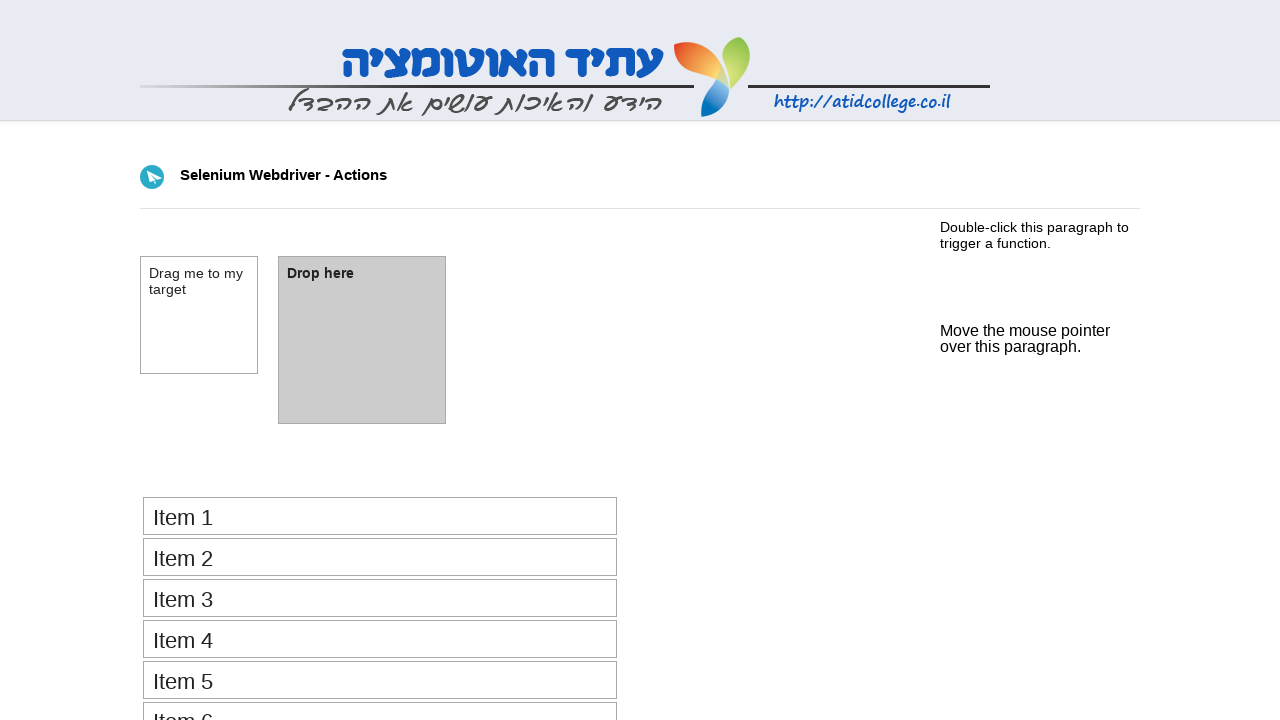

Double-clicked the dbl_click element at (640, 235) on #dbl_click
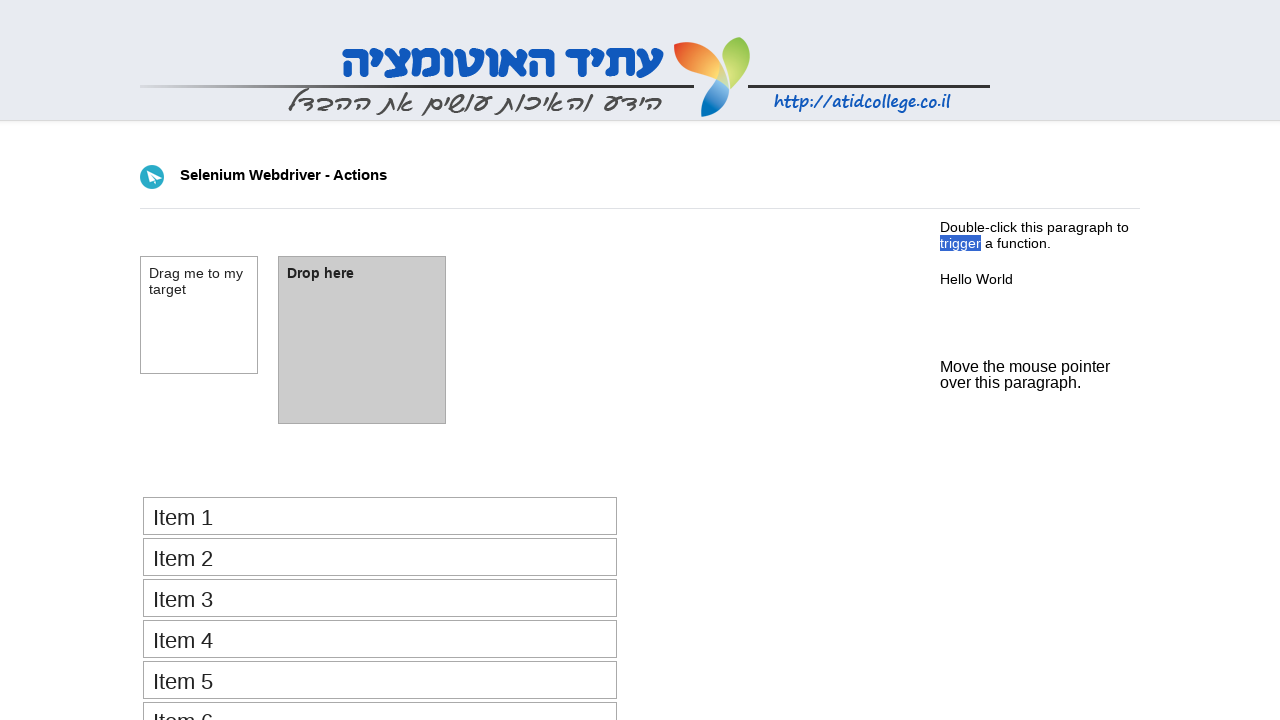

Retrieved text content from demo element
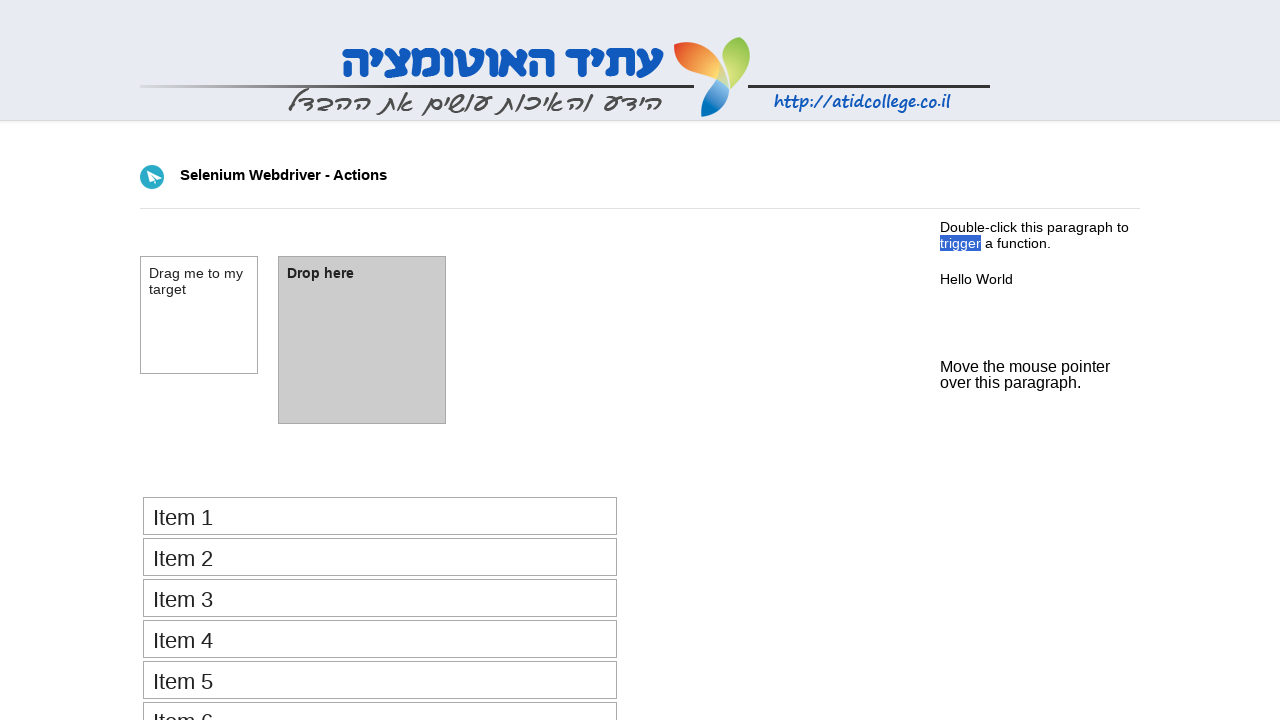

Verified that demo element contains 'Hello World' text
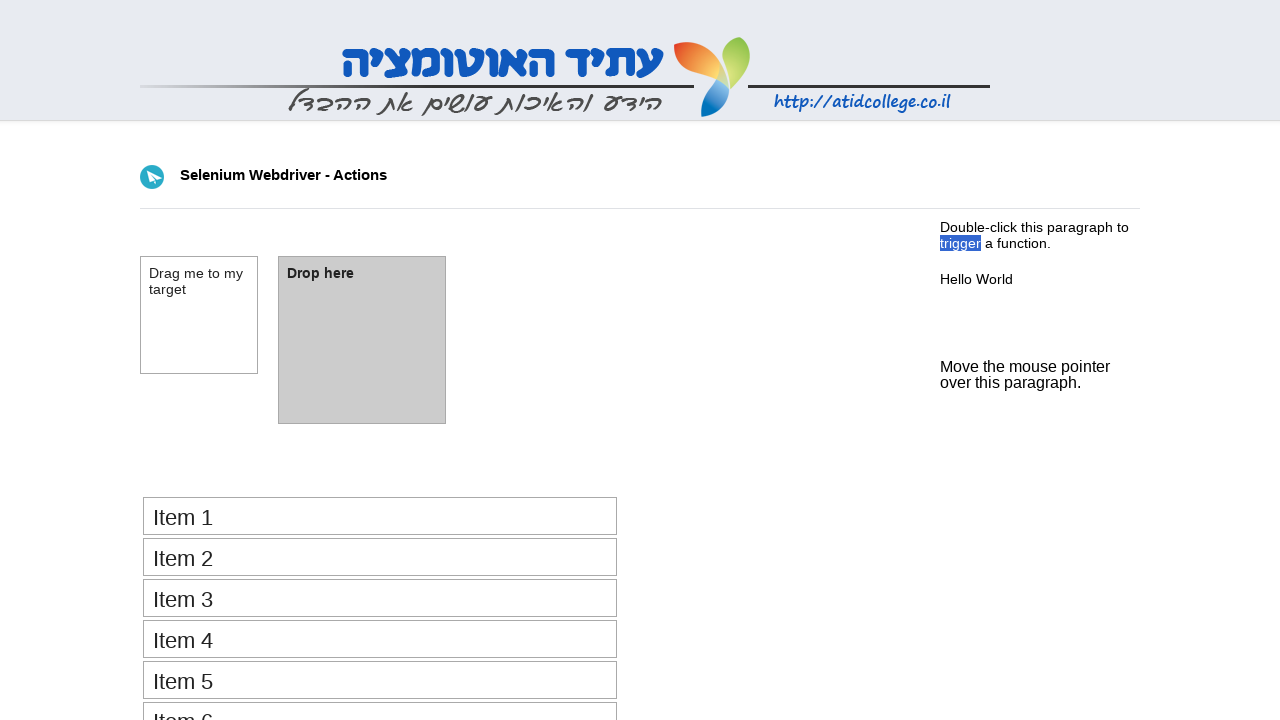

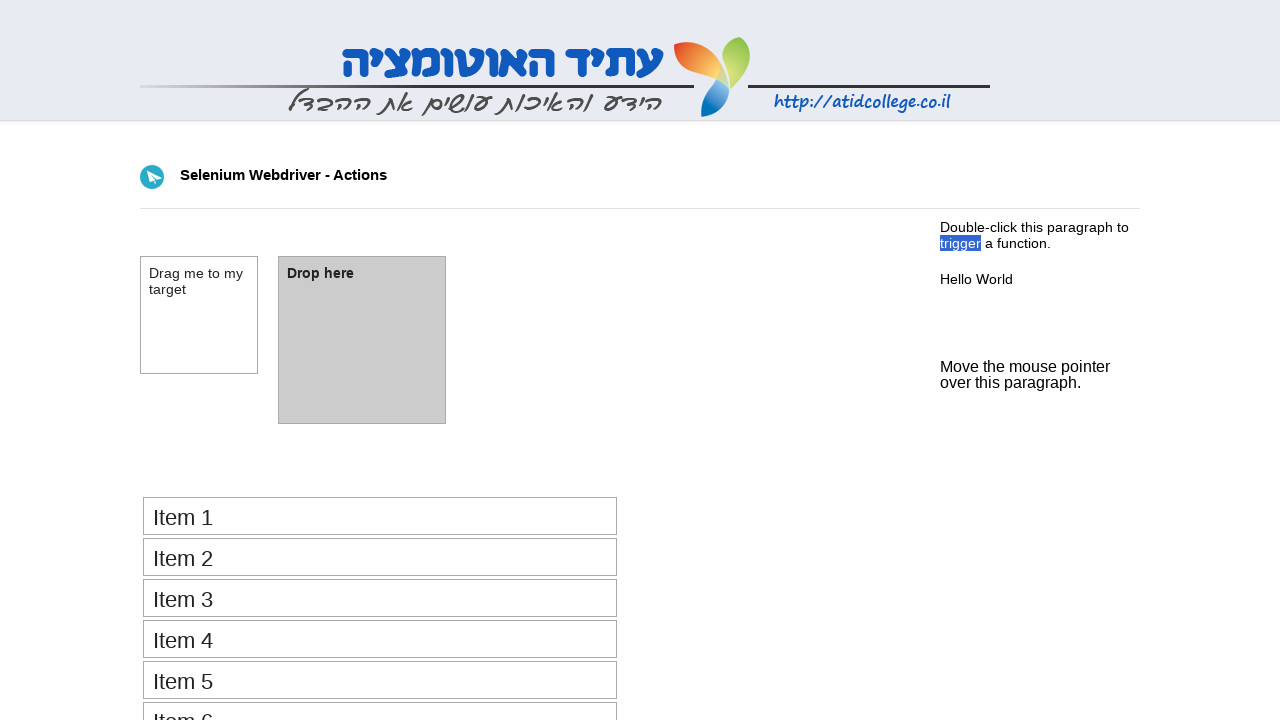